Tests dynamic controls page by interacting with a checkbox - verifying its initial state and then clicking to toggle it

Starting URL: https://training-support.net/webelements/dynamic-controls

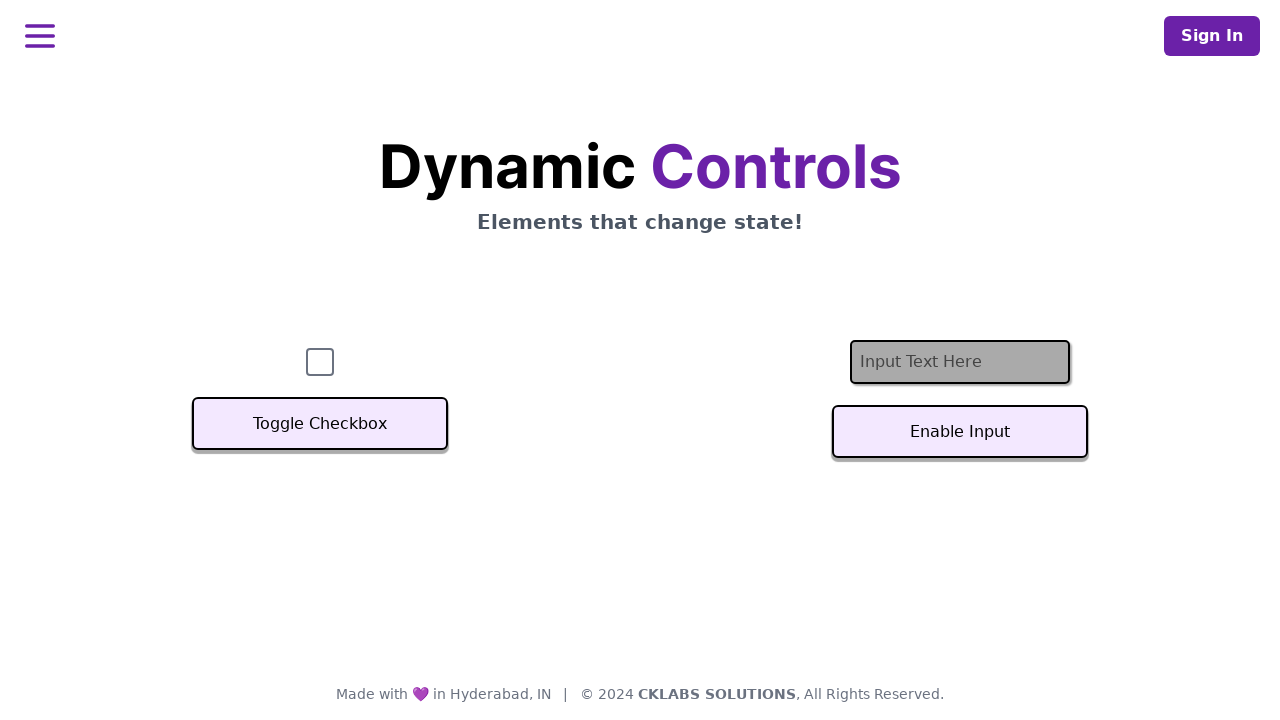

Waited for checkbox element to be available
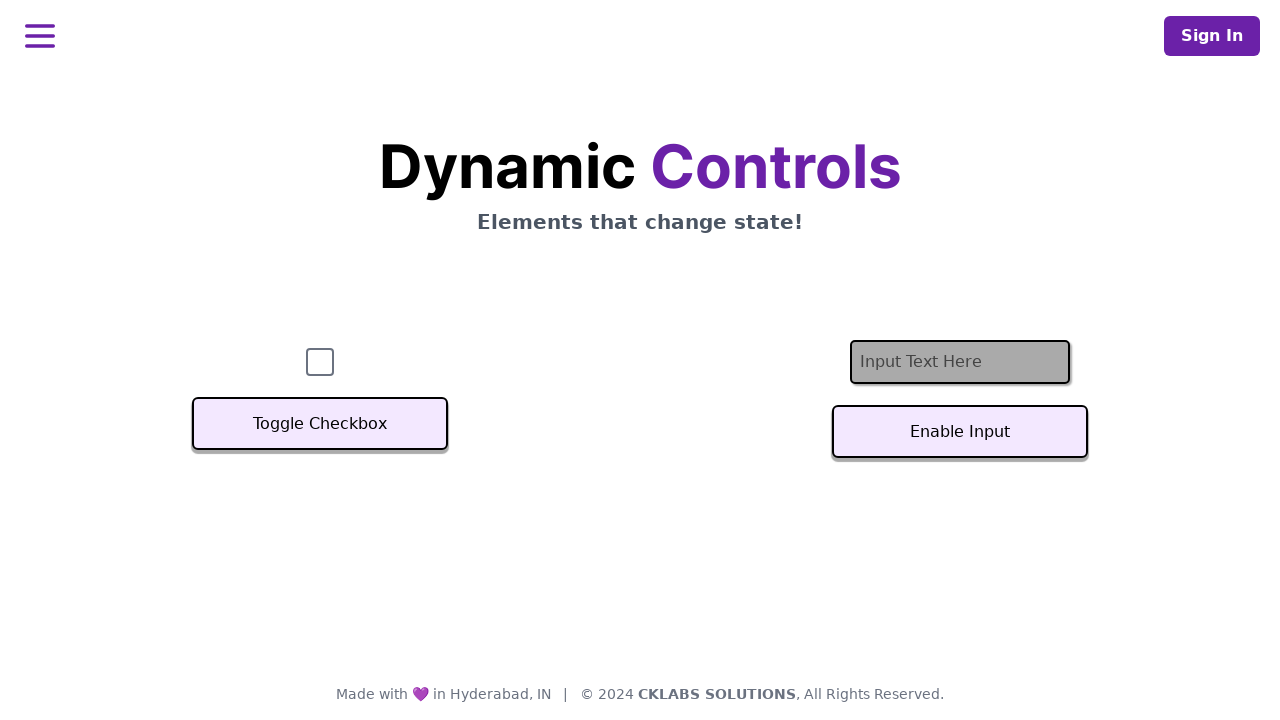

Clicked checkbox to toggle its state at (320, 362) on #checkbox
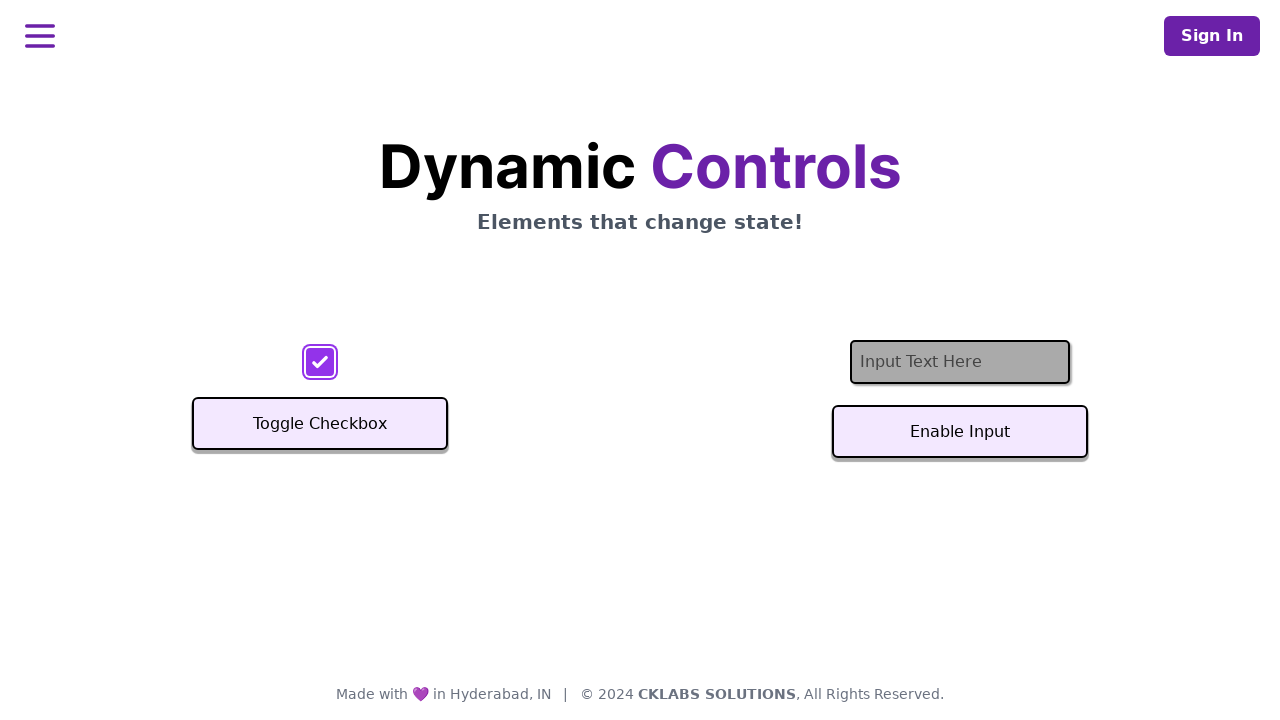

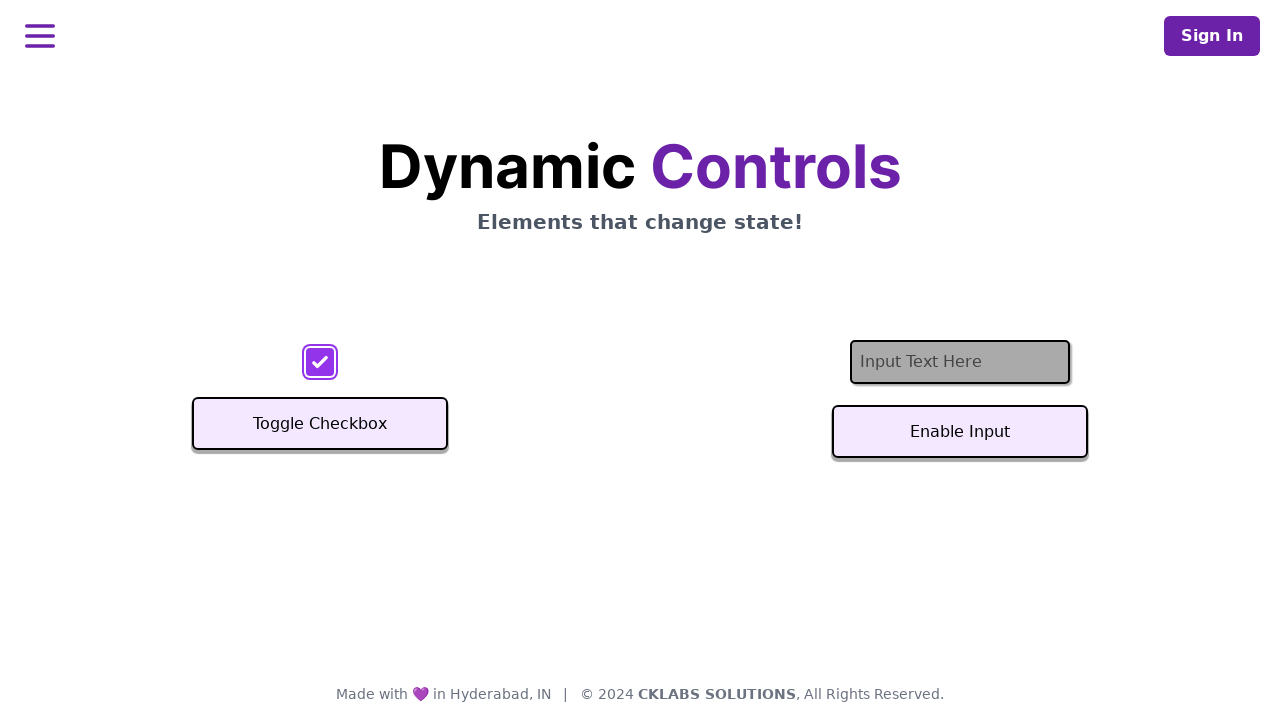